Tests CSS selector functionality on a data table page by extracting text from table headers and cells, then navigating to a URL found within the table content.

Starting URL: https://the-internet.herokuapp.com/tables

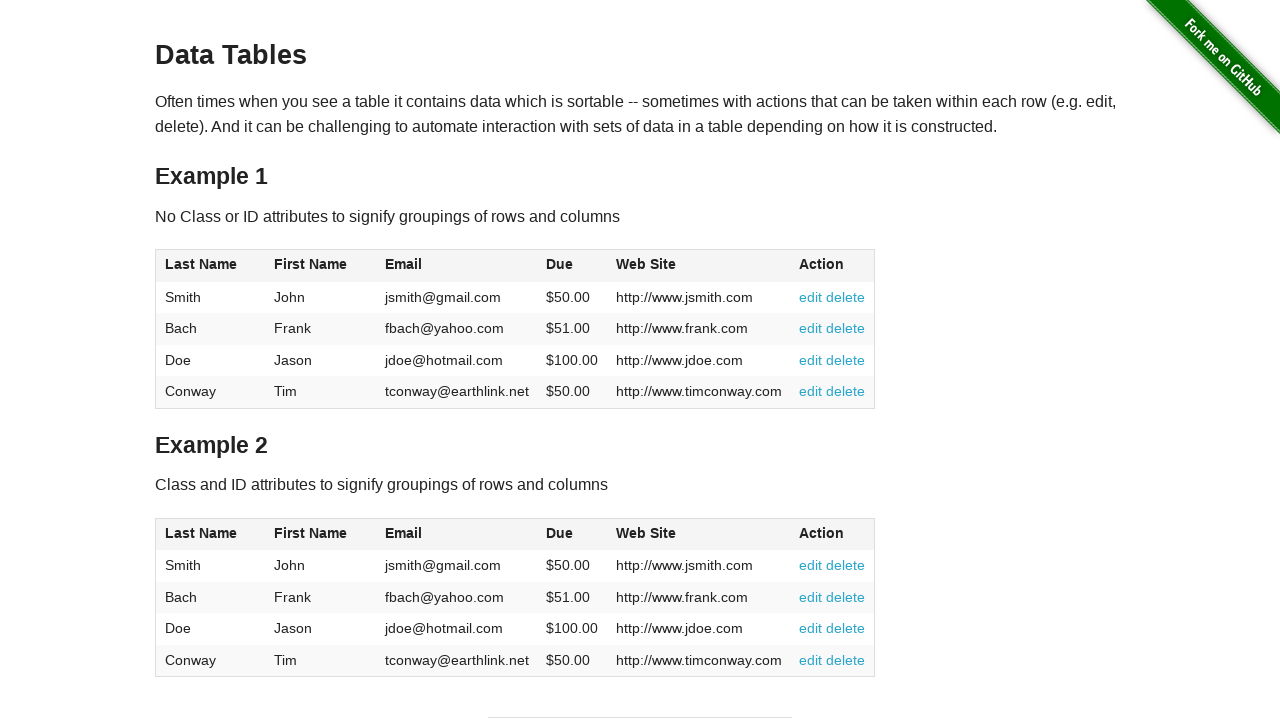

Extracted text from table header (6th column - 'Action')
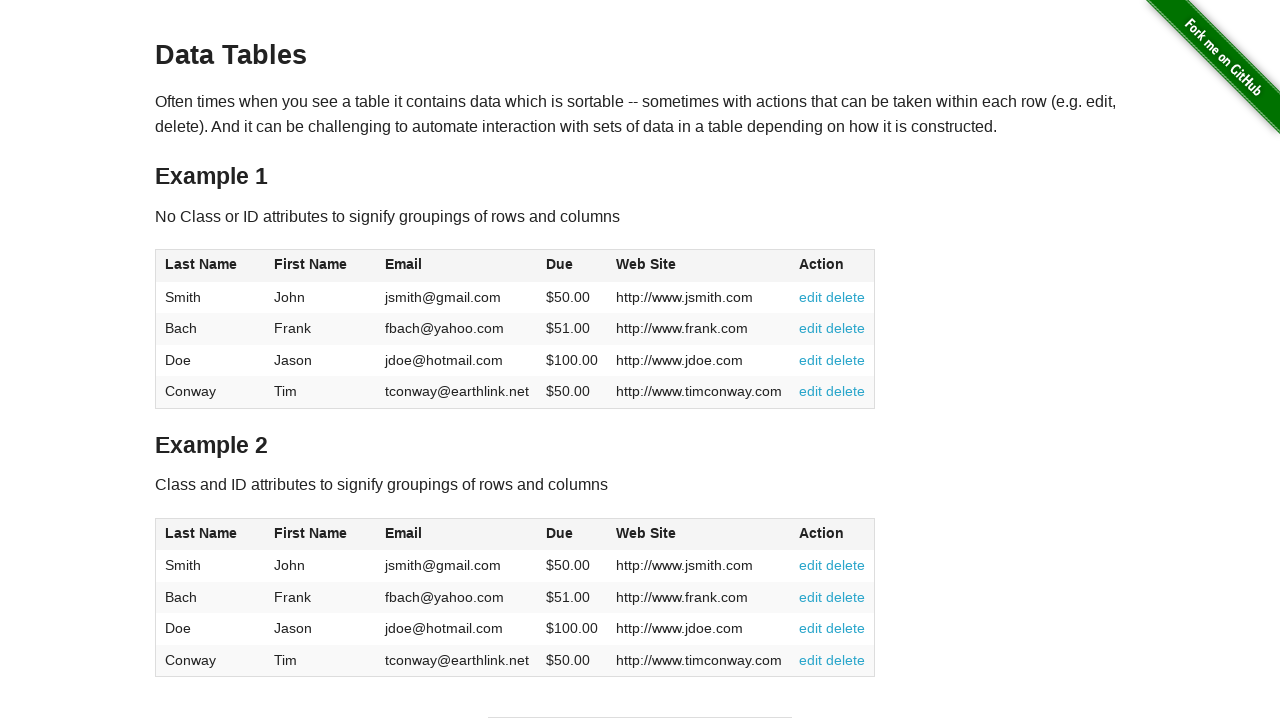

Extracted last name from table row 4, column 1
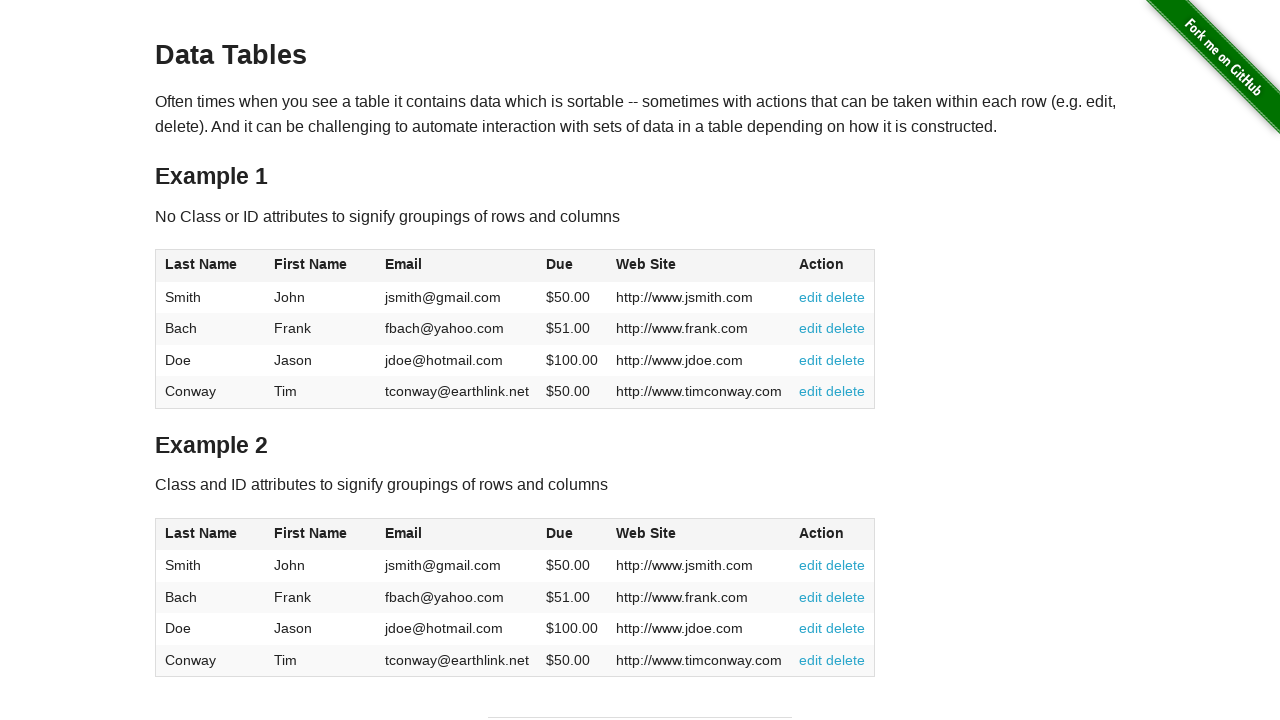

Extracted website URL from table row 2, column 5
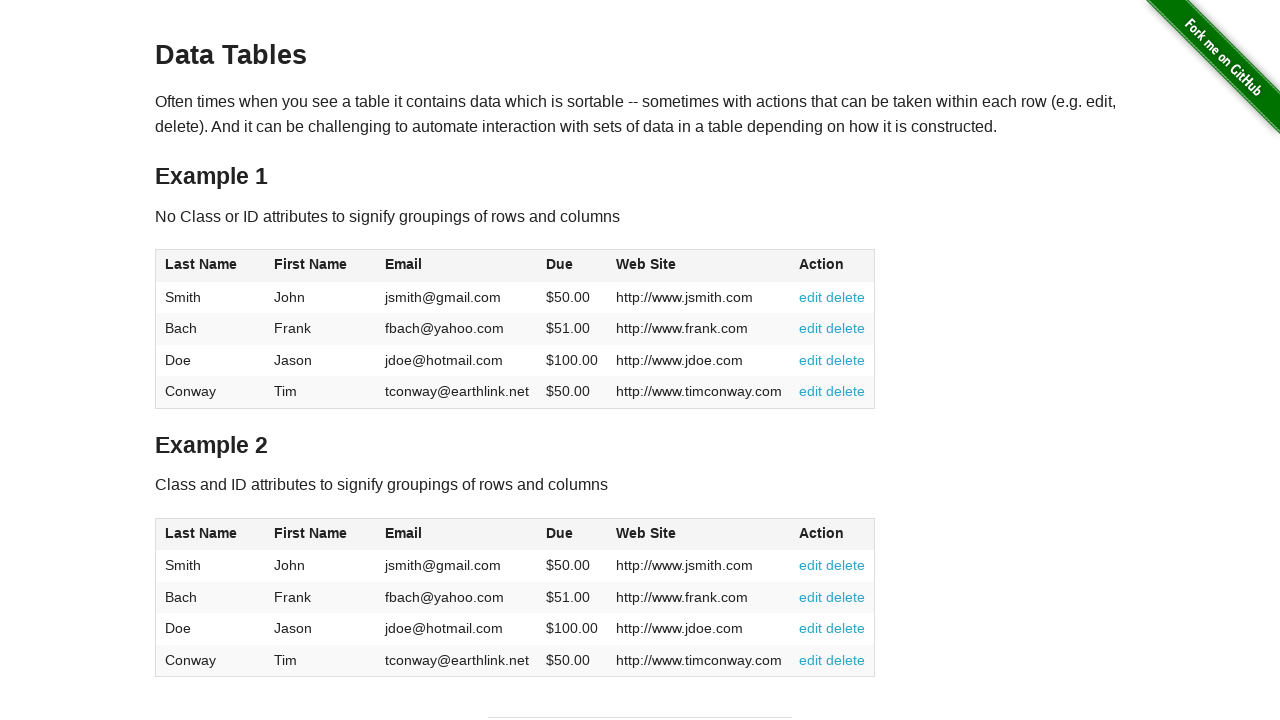

Navigated to extracted URL: http://www.frank.com
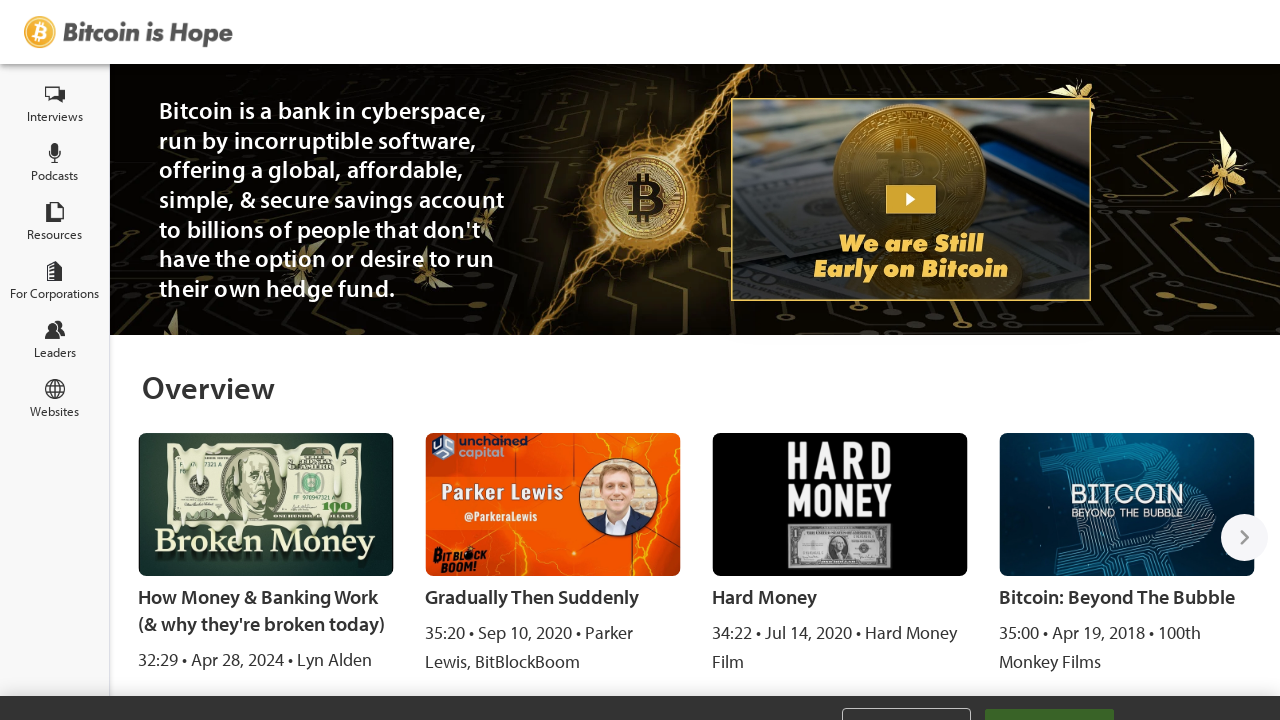

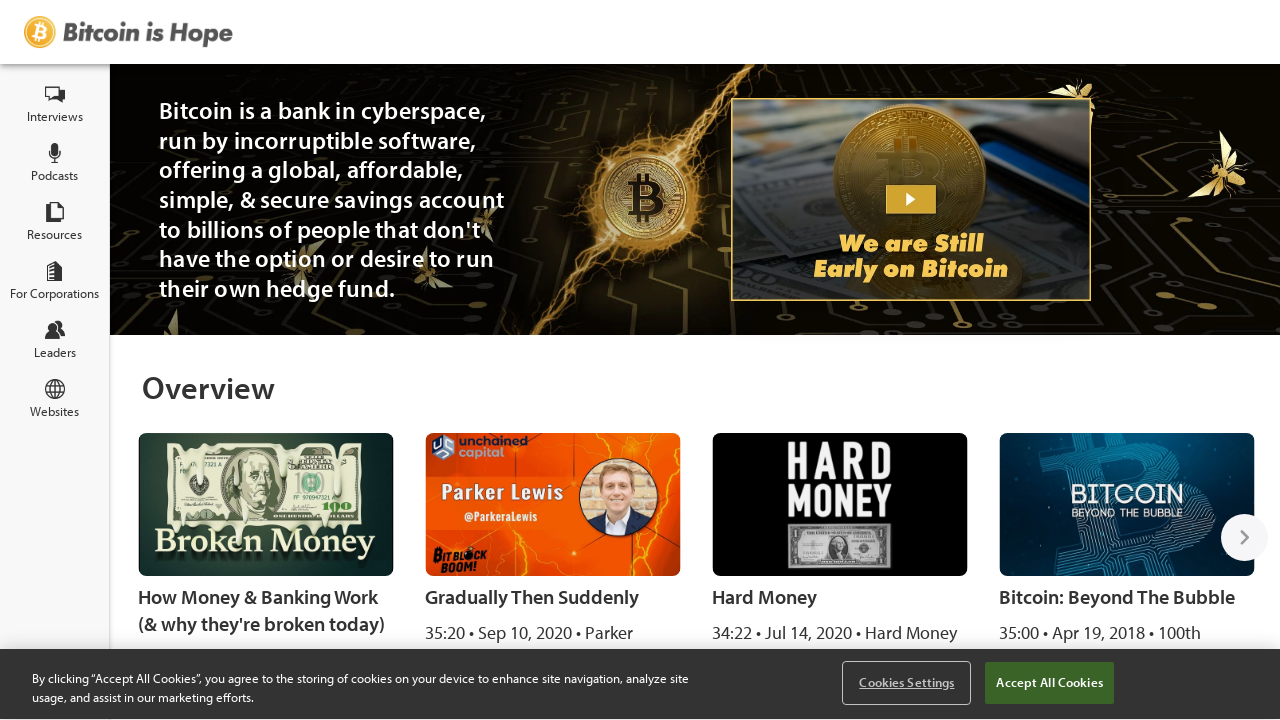